Verifies the University of Victoria homepage title

Starting URL: https://www.uvic.ca

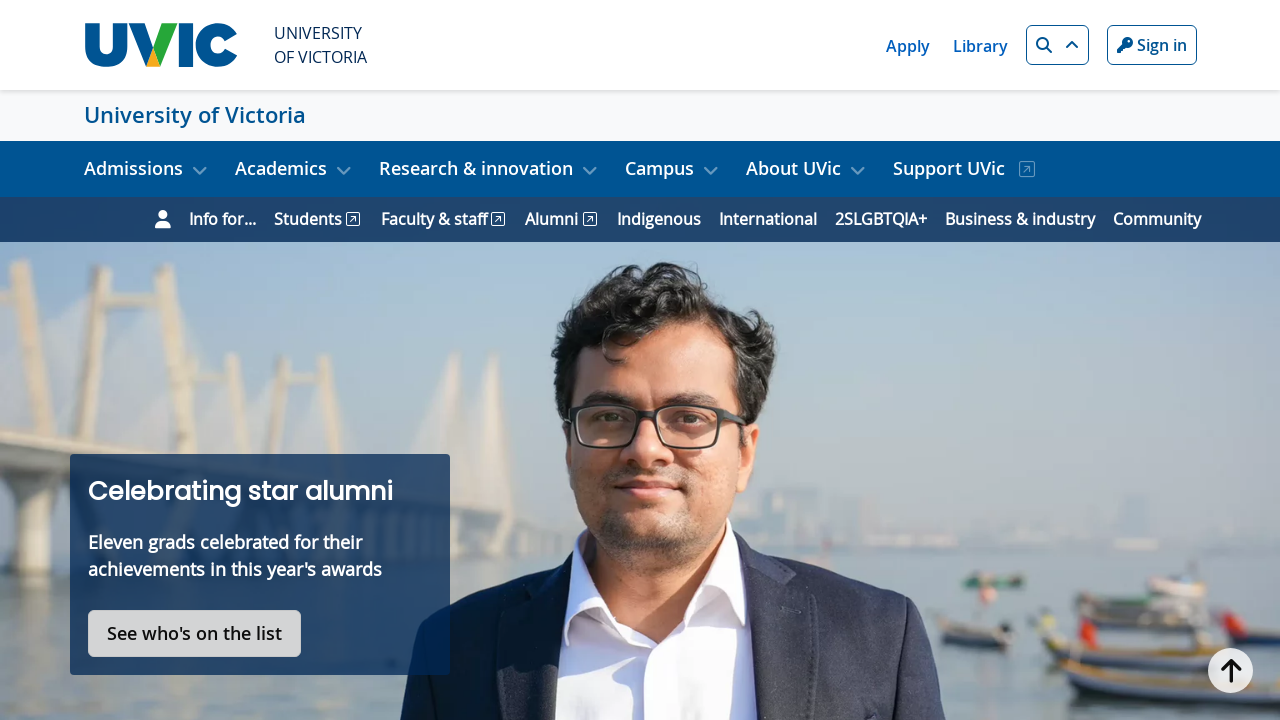

Navigated to University of Victoria homepage
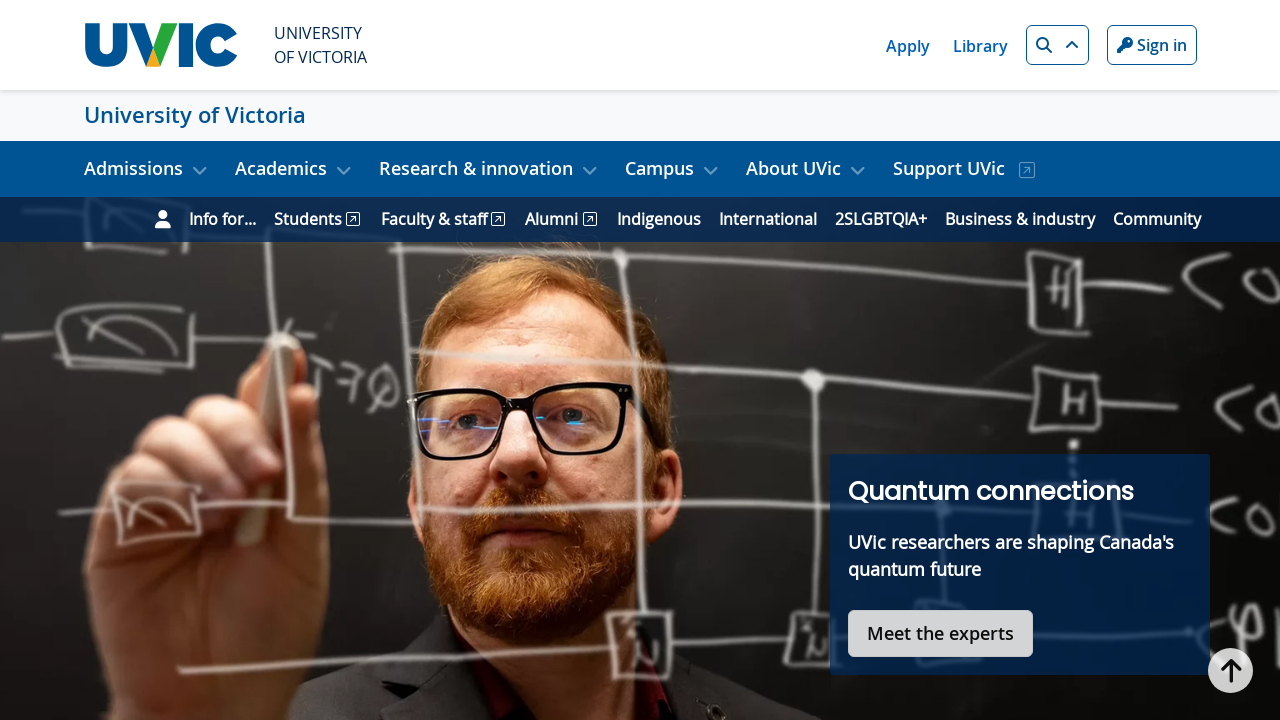

Verified page title is 'Home - University of Victoria'
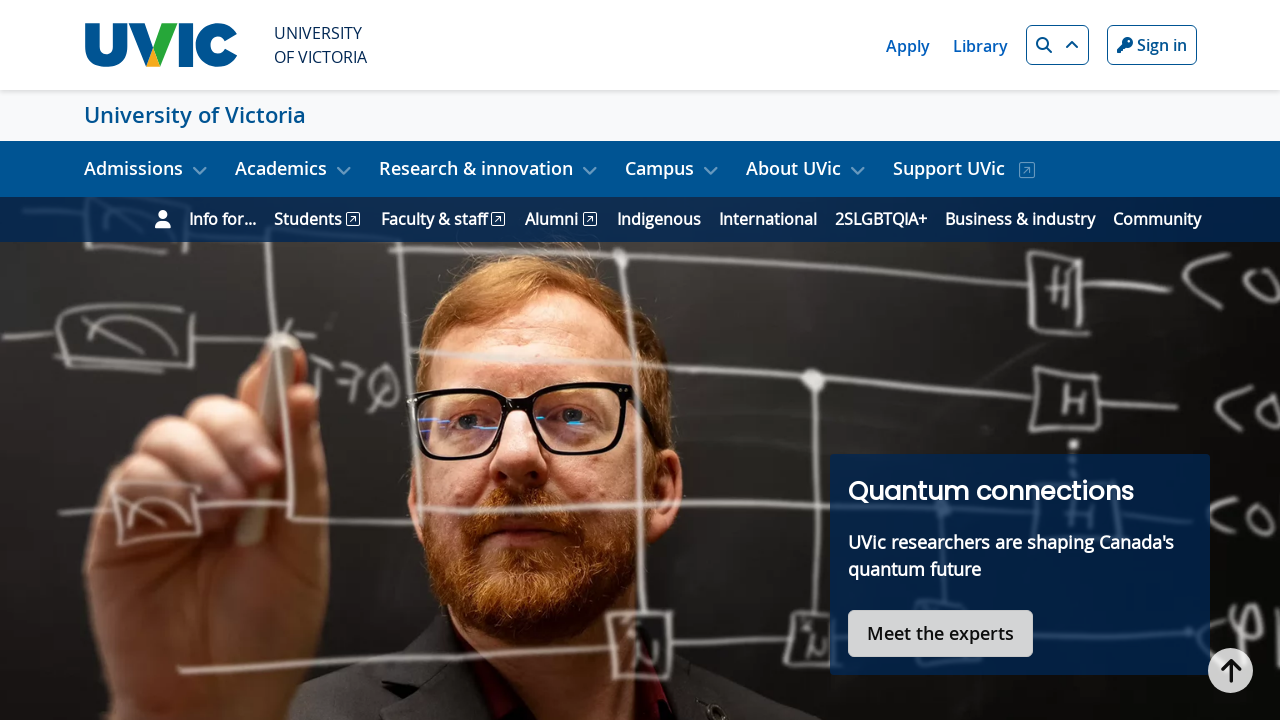

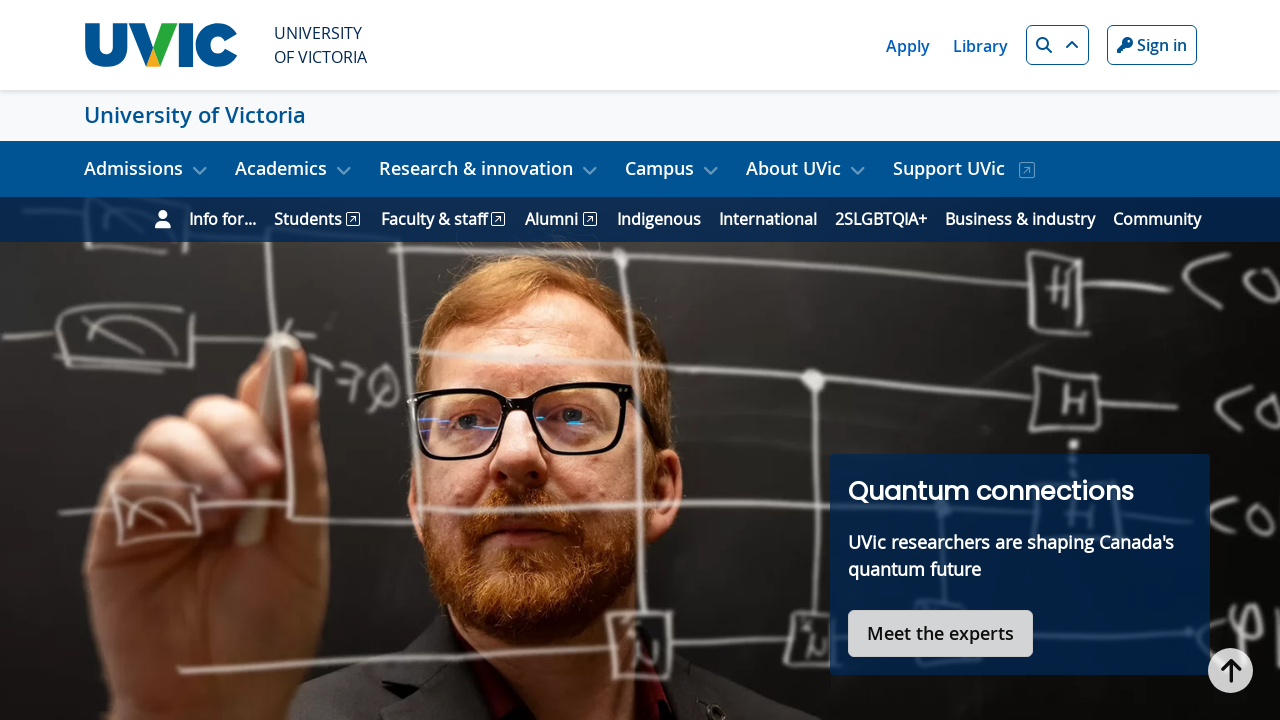